Navigates to the Nike homepage and verifies the page loads successfully.

Starting URL: https://www.nike.com/

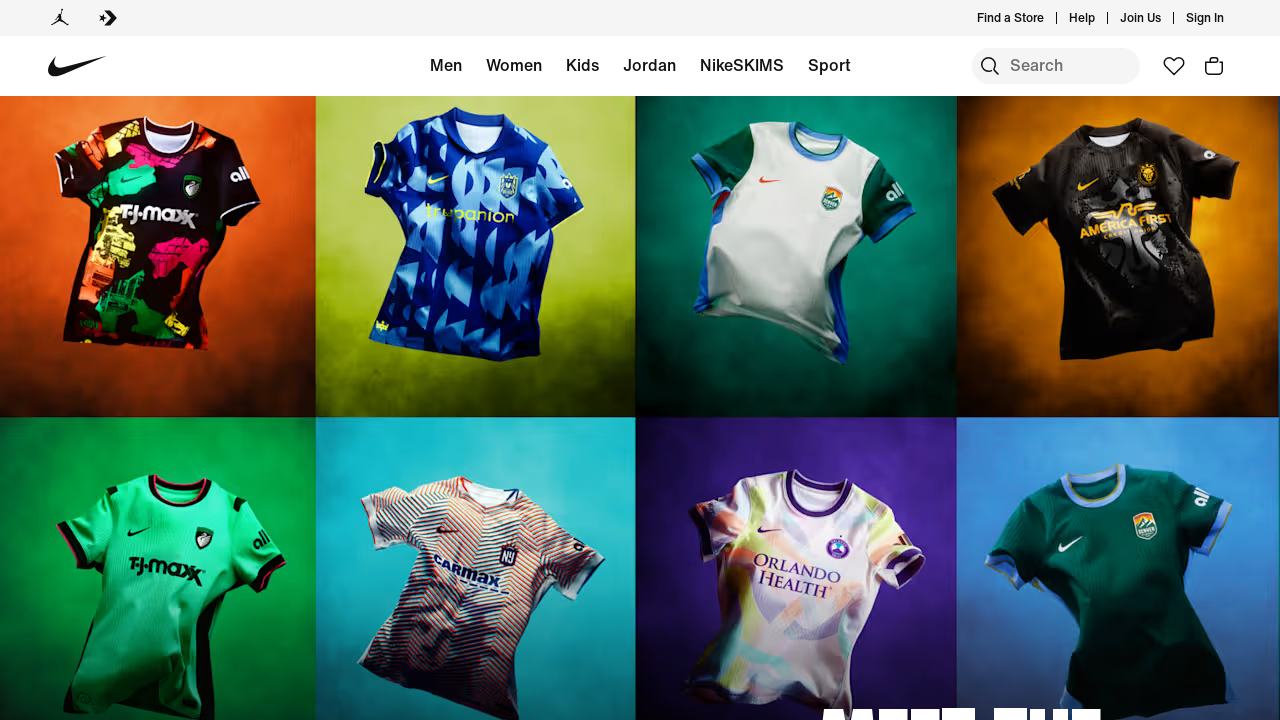

Waited for DOM content to load on Nike homepage
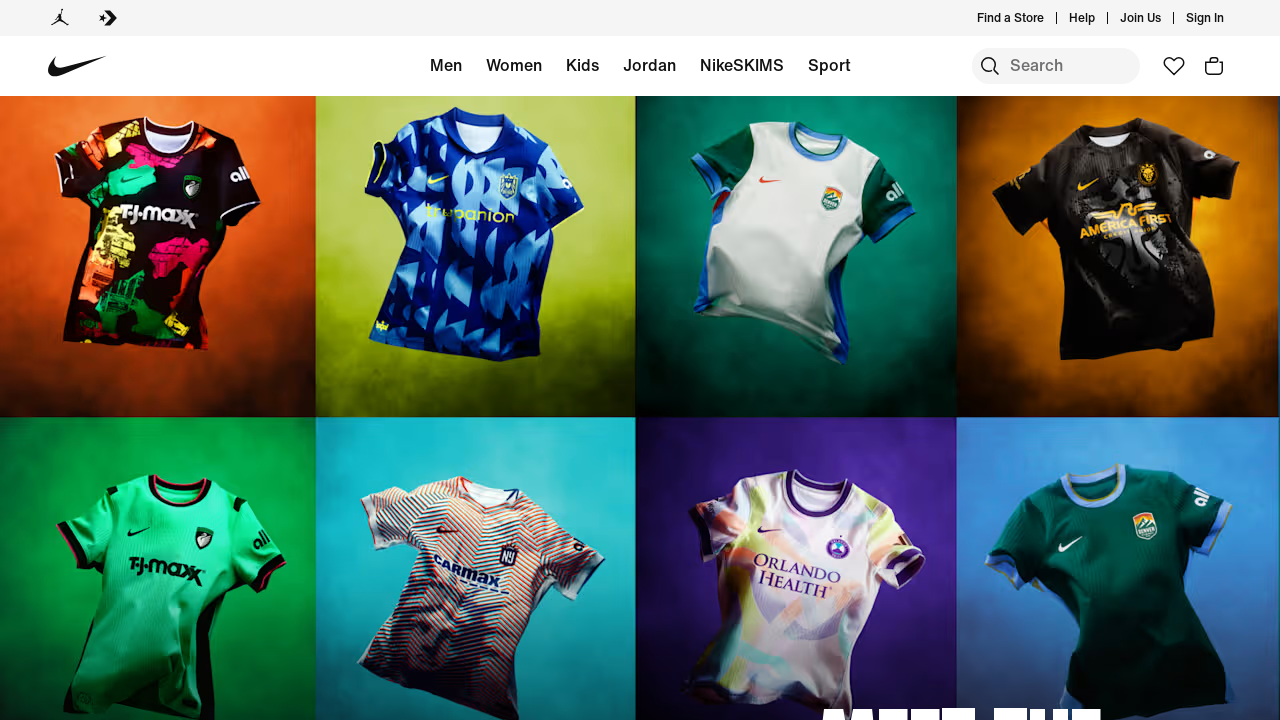

Verified body element is present on Nike homepage
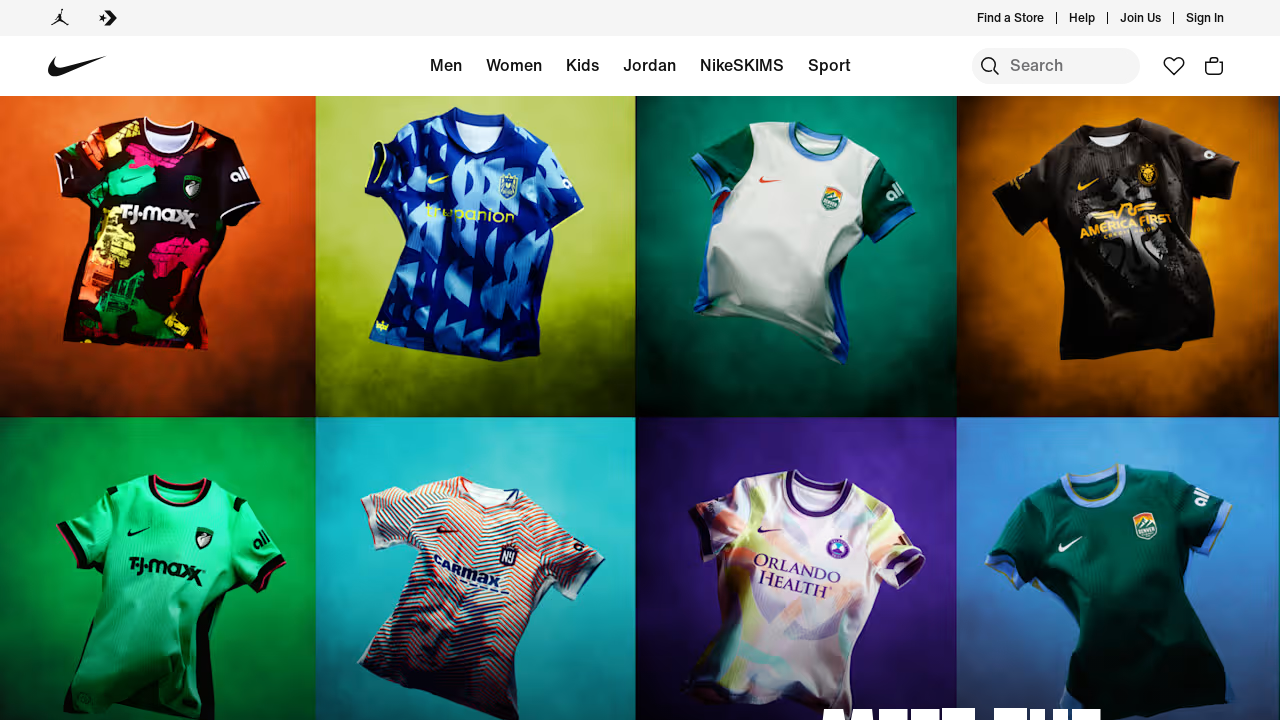

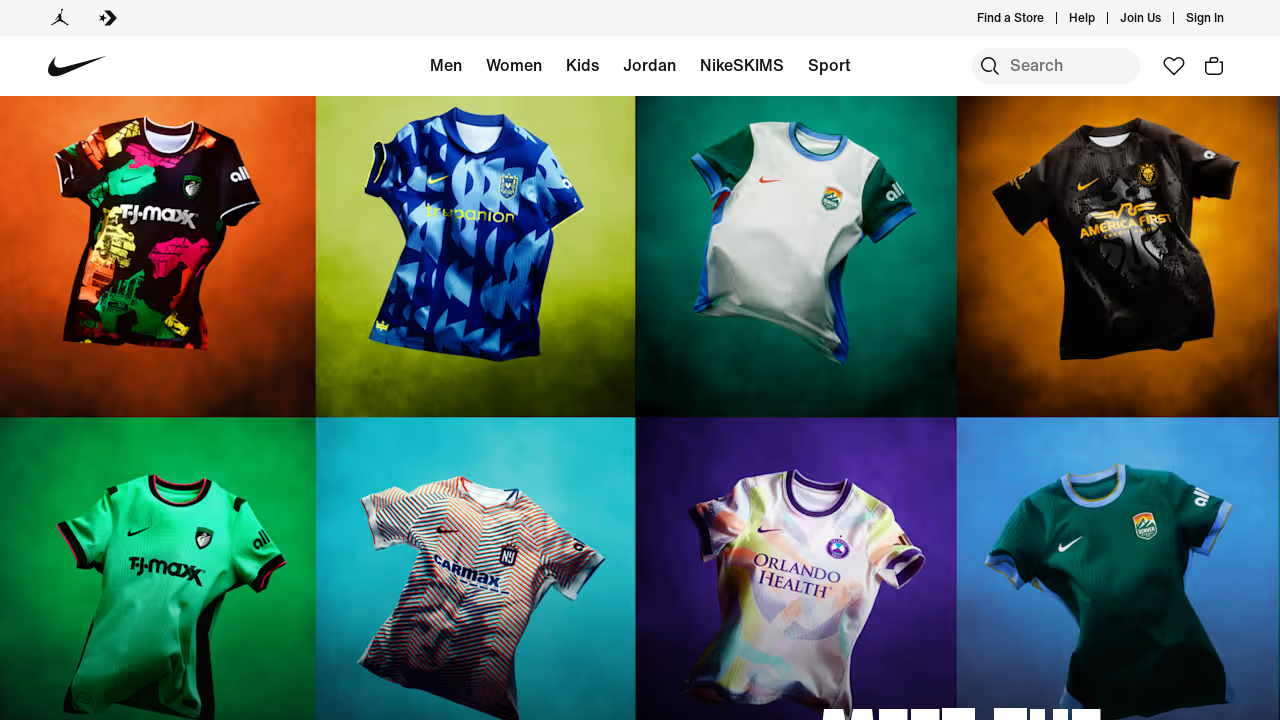